Navigates to Python.org and verifies that the event widget with upcoming events (dates and event names) is displayed on the page.

Starting URL: https://www.python.org/

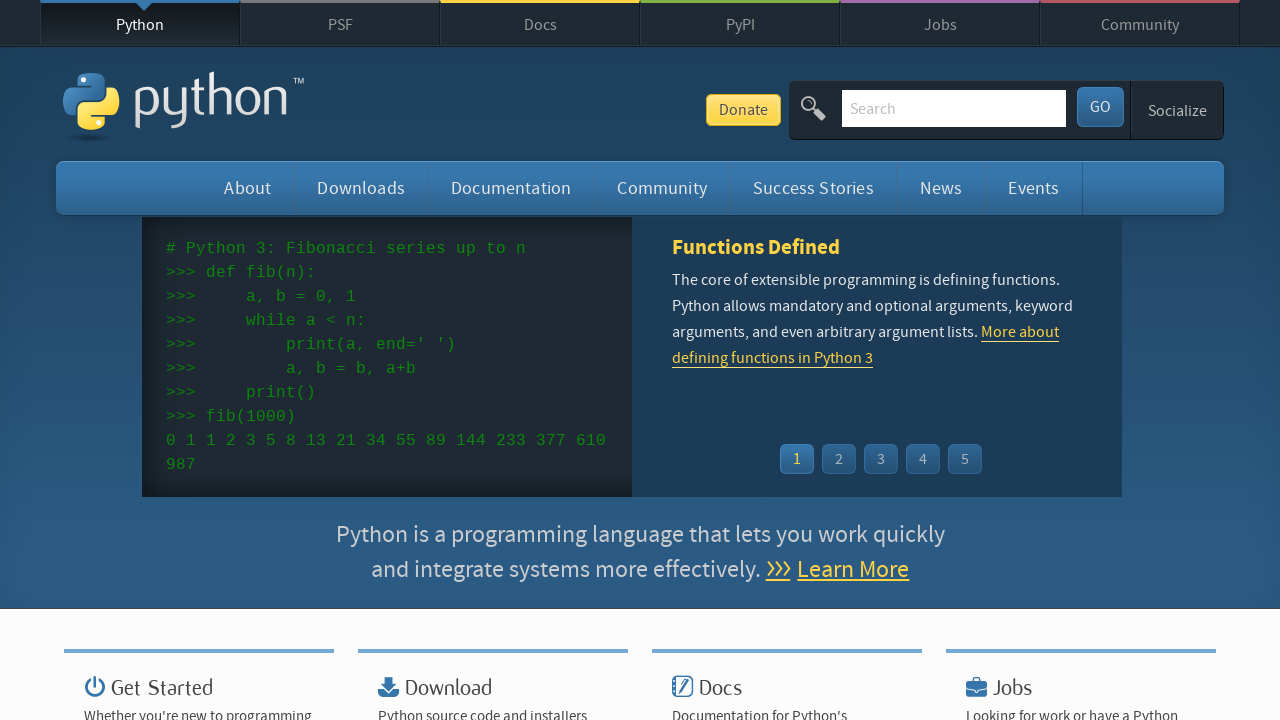

Navigated to https://www.python.org/
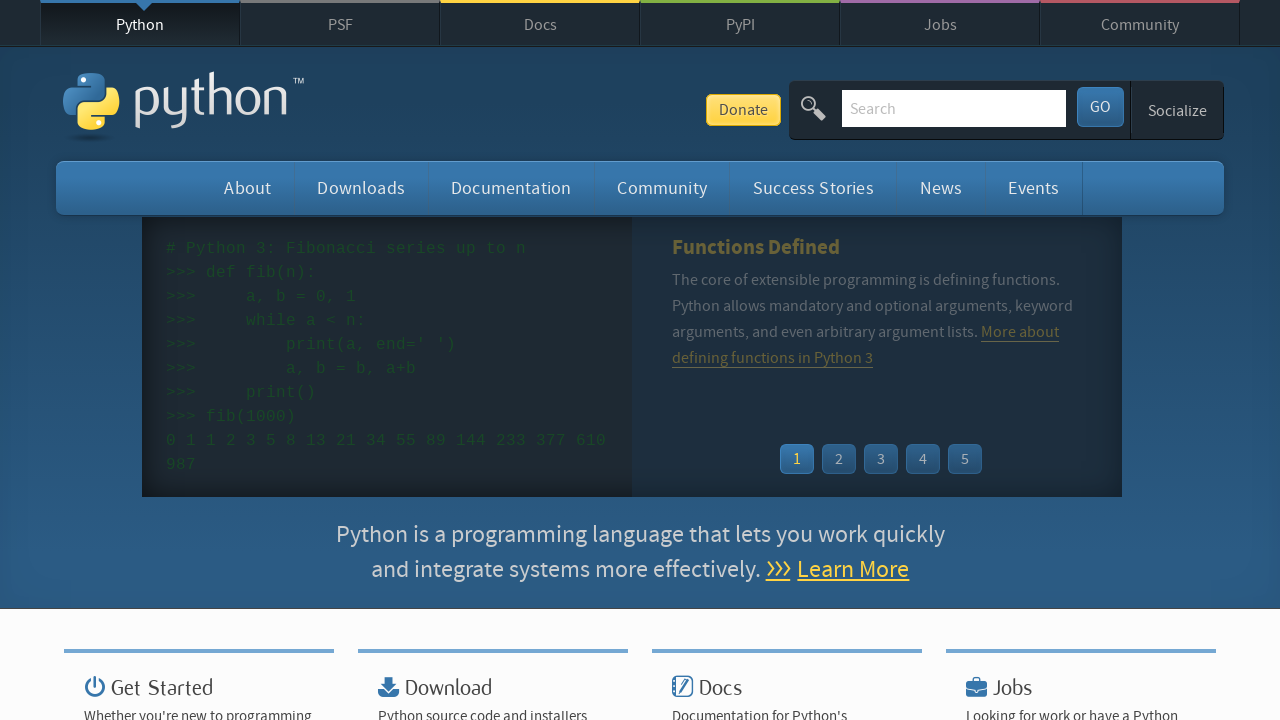

Event widget loaded on the page
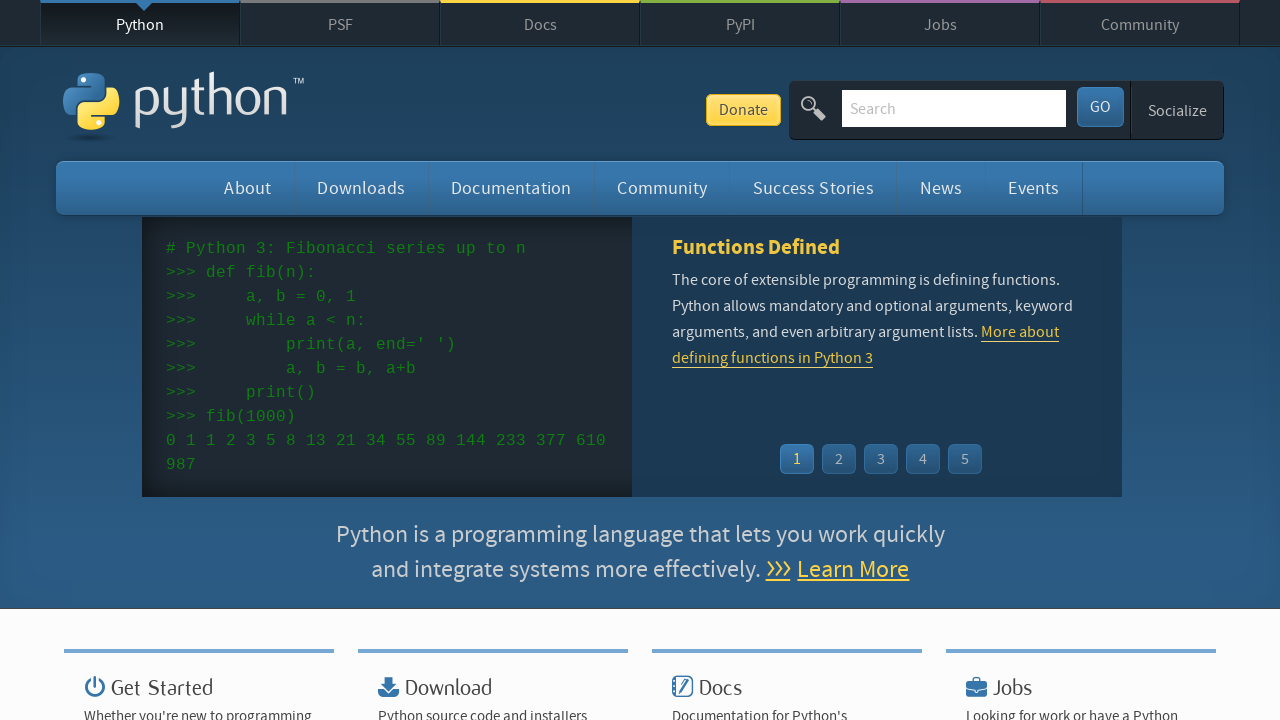

Event dates/times are displayed in the event widget
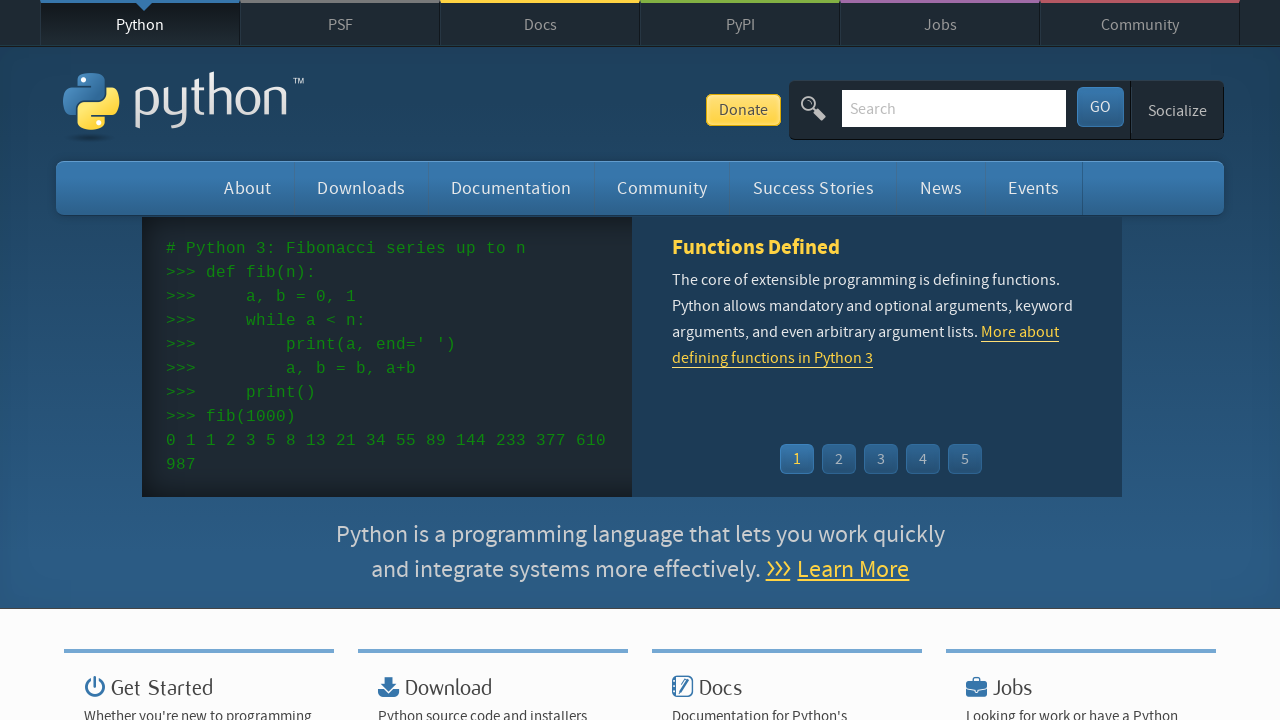

Event names/links are displayed in the event widget
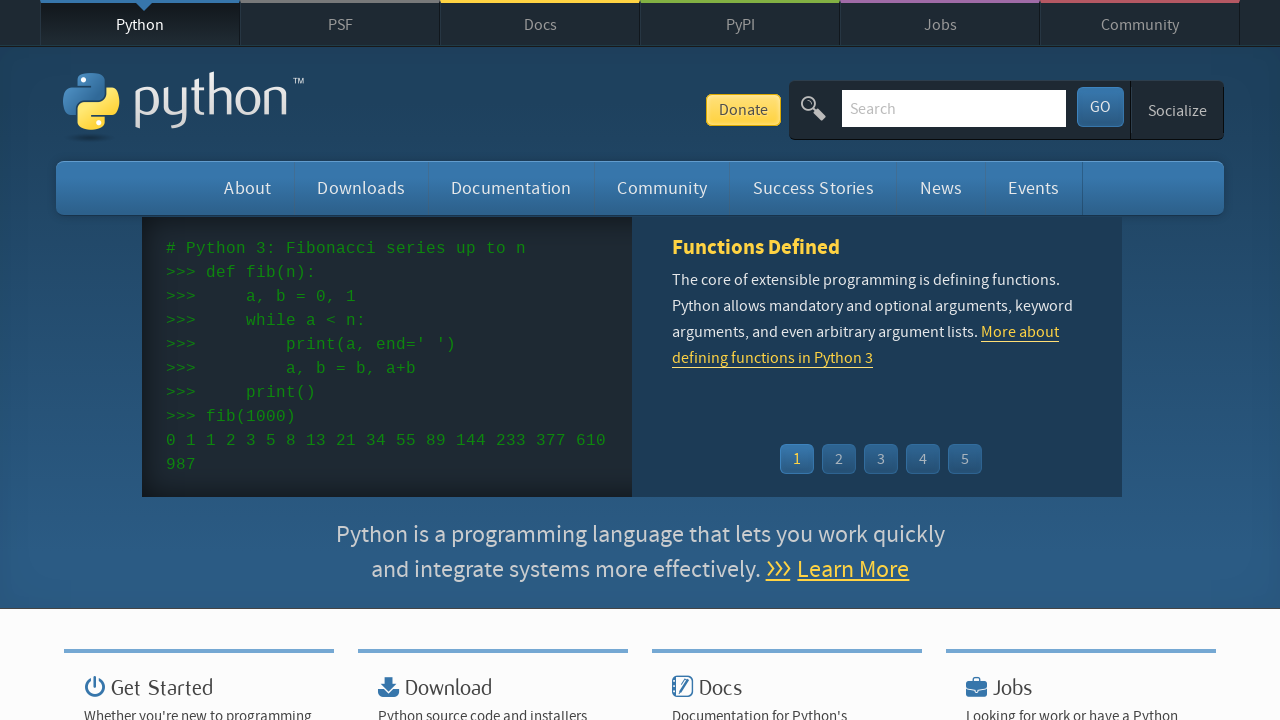

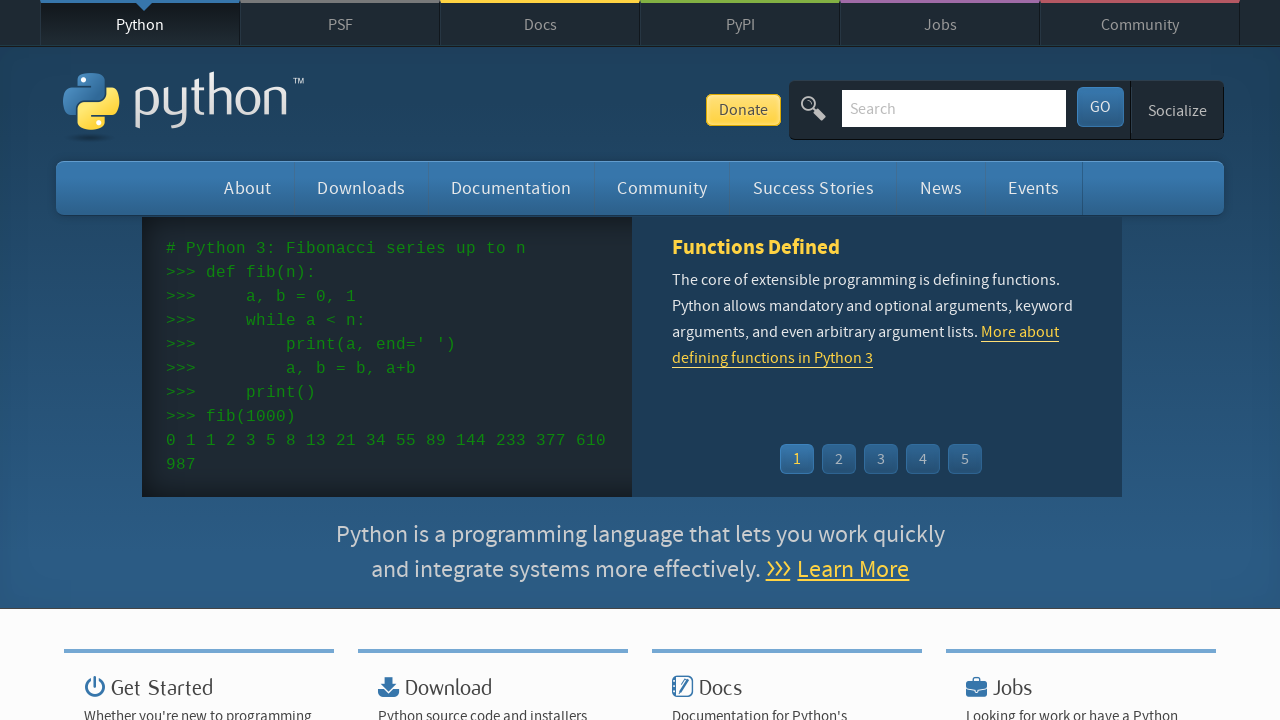